Navigates to Florida Lottery scratch-offs page and clicks "View More" button repeatedly to load all available lottery games, then waits for the content to be displayed

Starting URL: https://www.flalottery.com/scratch-offs

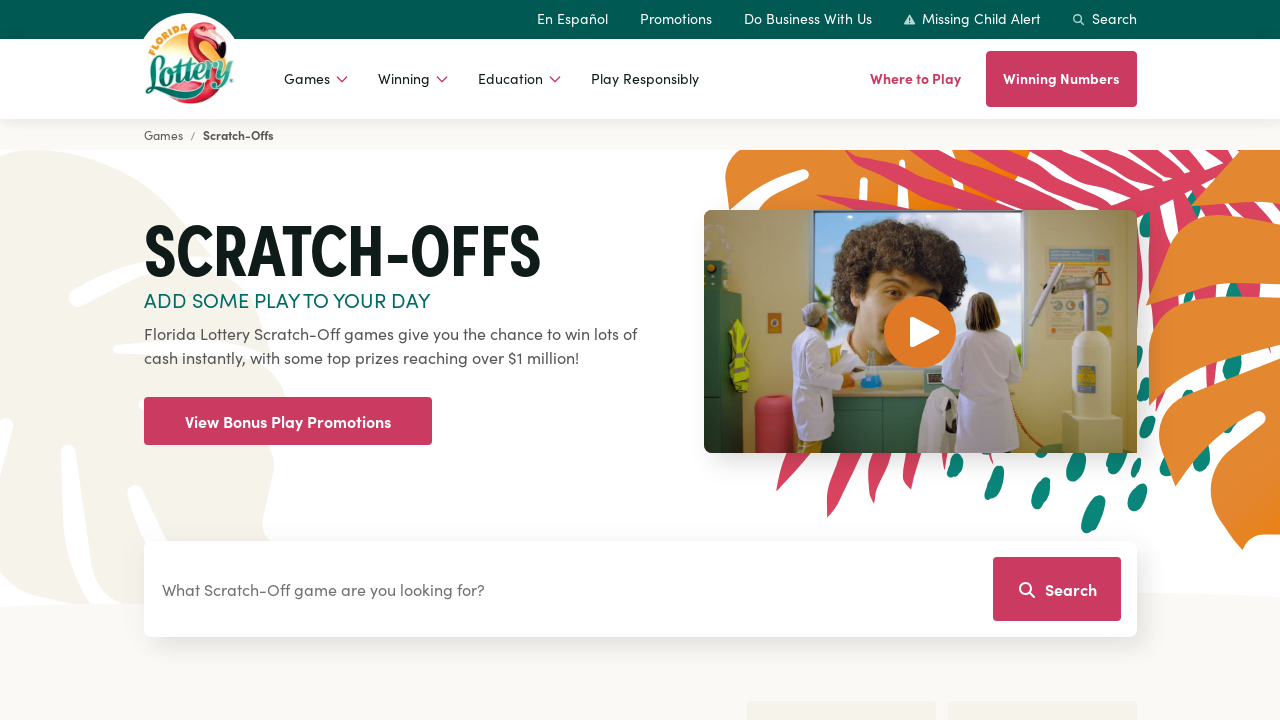

Waited for page to reach networkidle state
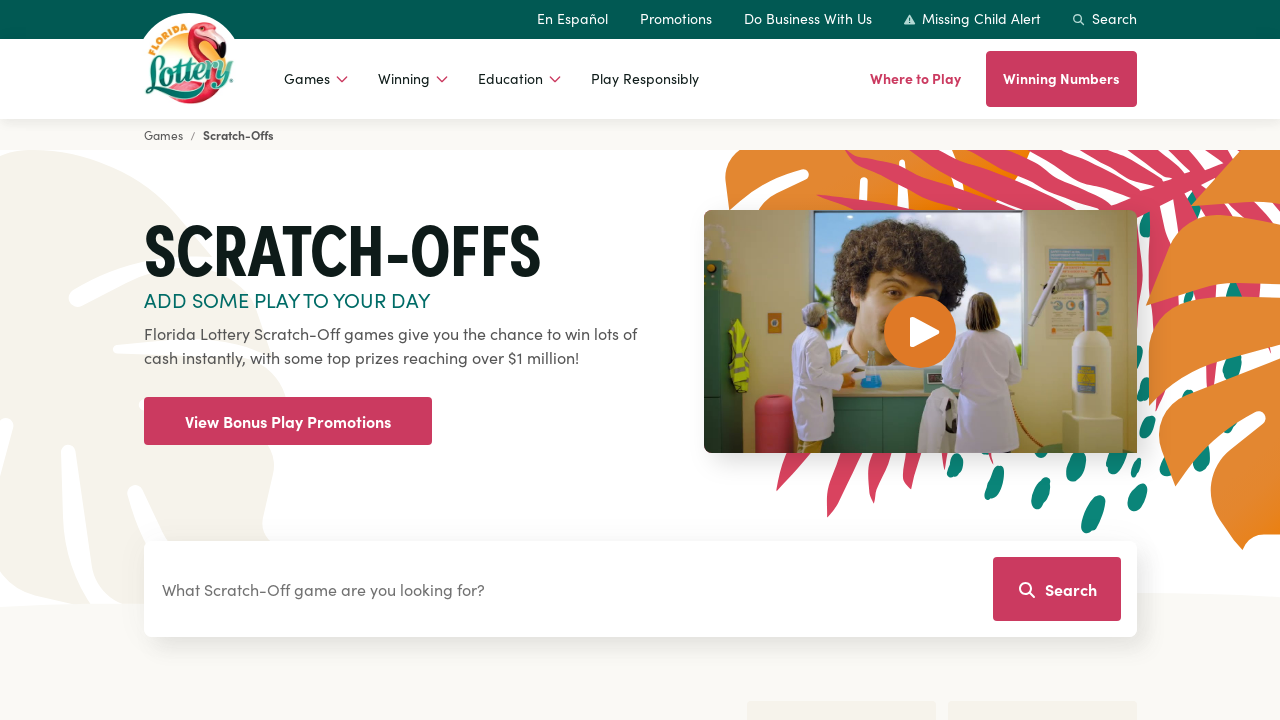

Clicked 'View More' button (click #1) at (640, 420) on button:has(span:text('View More'))
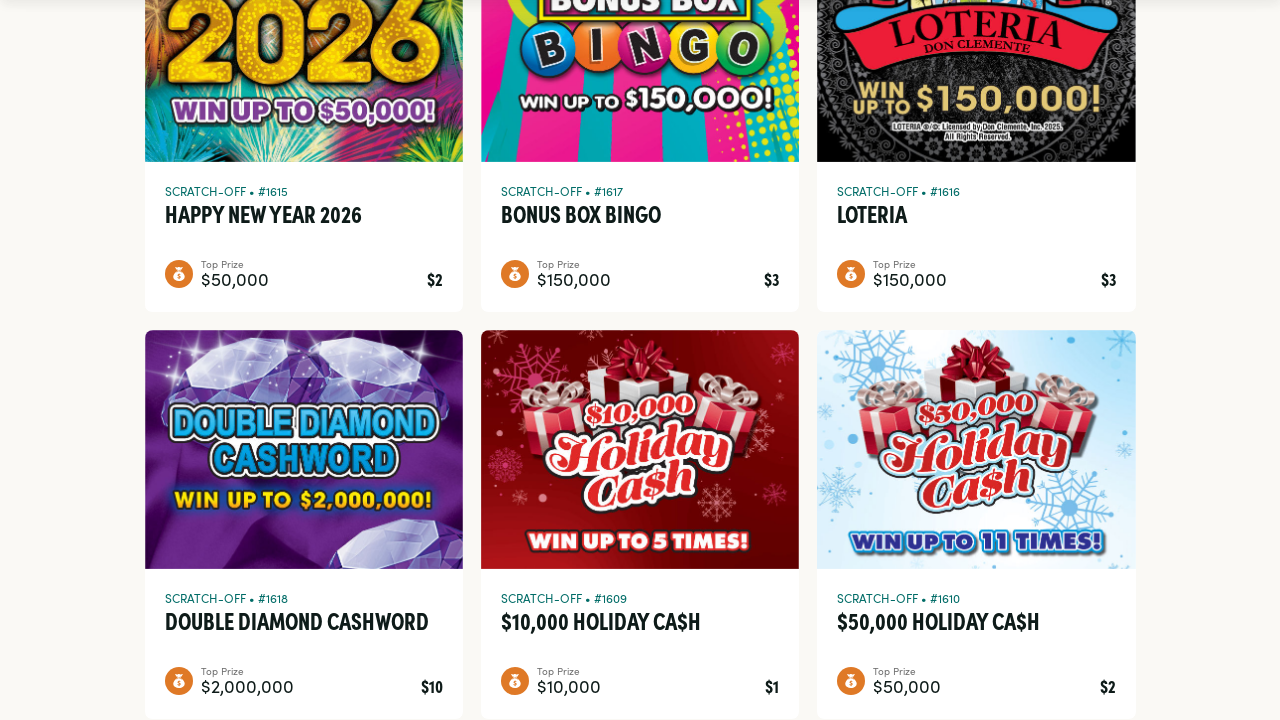

Waited 2 seconds for new lottery content to load
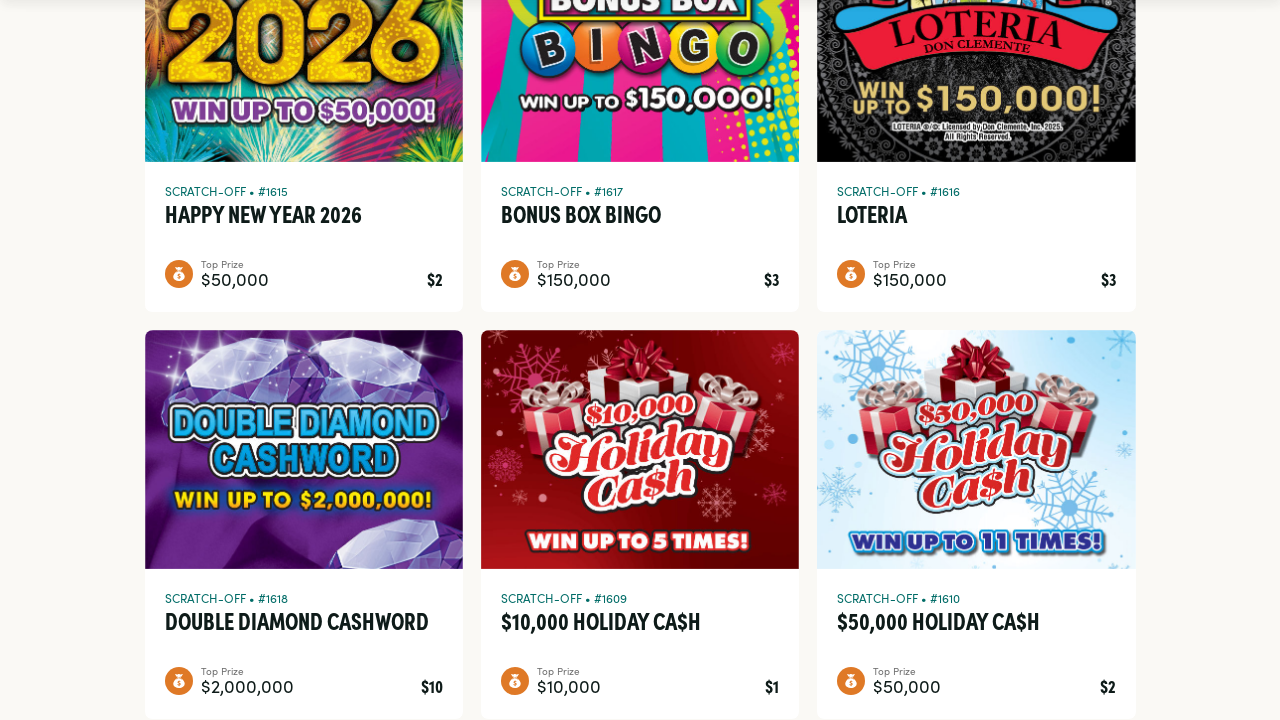

Clicked 'View More' button (click #2) at (640, 420) on button:has(span:text('View More'))
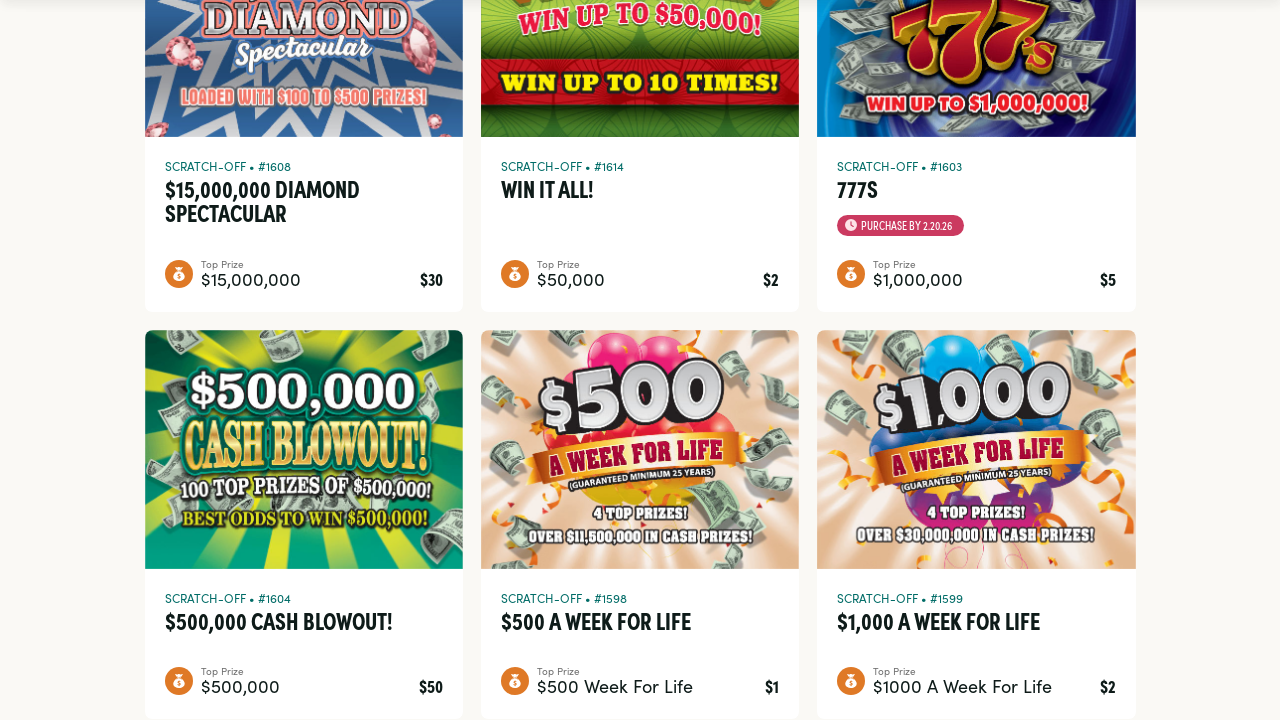

Waited 2 seconds for new lottery content to load
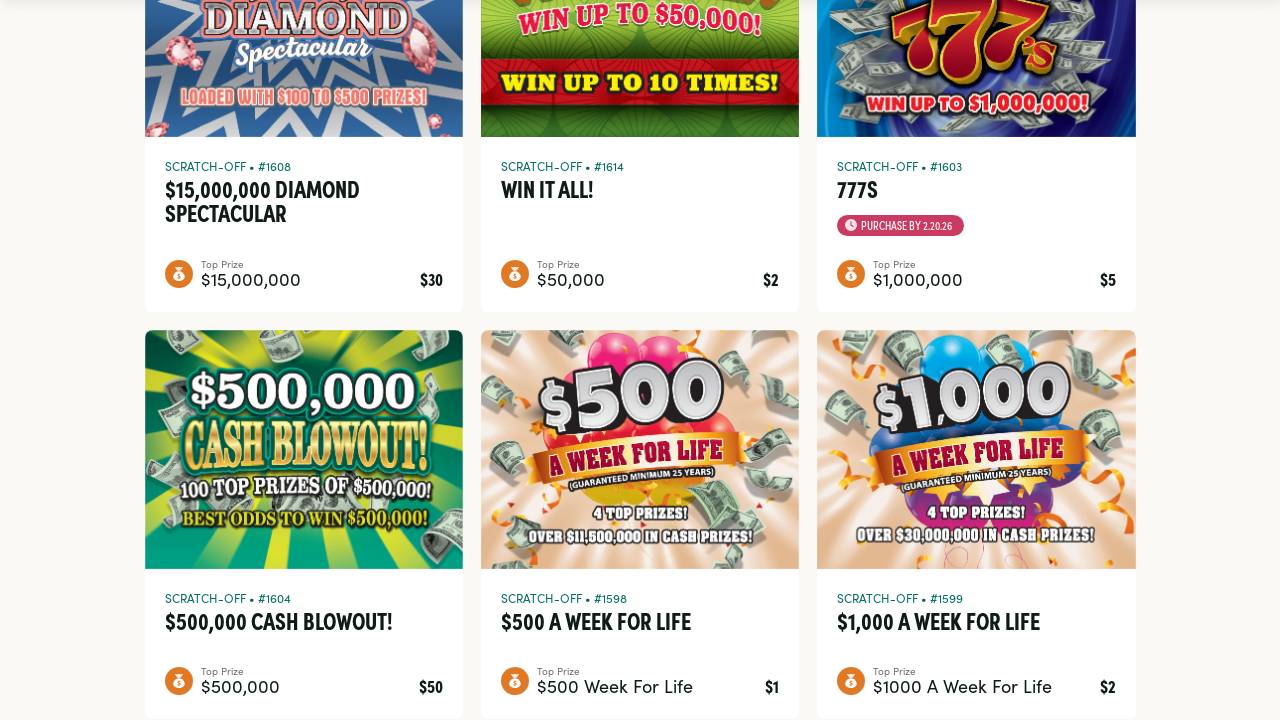

Clicked 'View More' button (click #3) at (640, 420) on button:has(span:text('View More'))
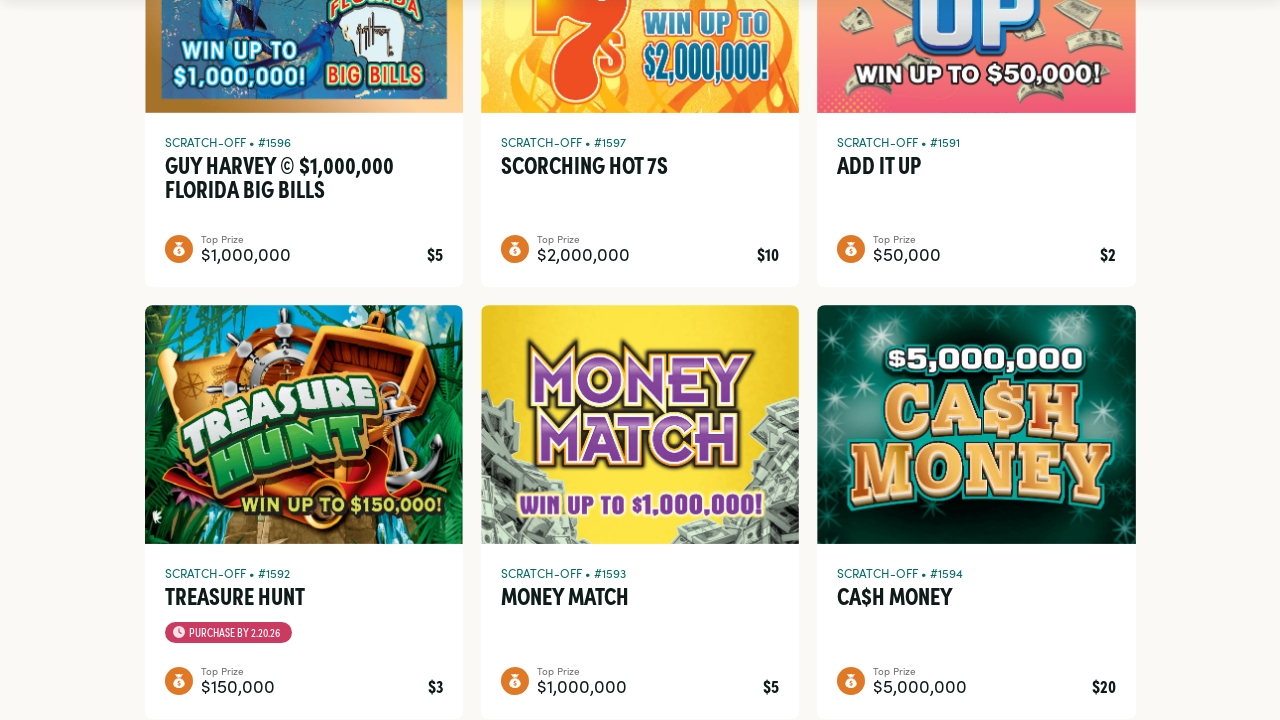

Waited 2 seconds for new lottery content to load
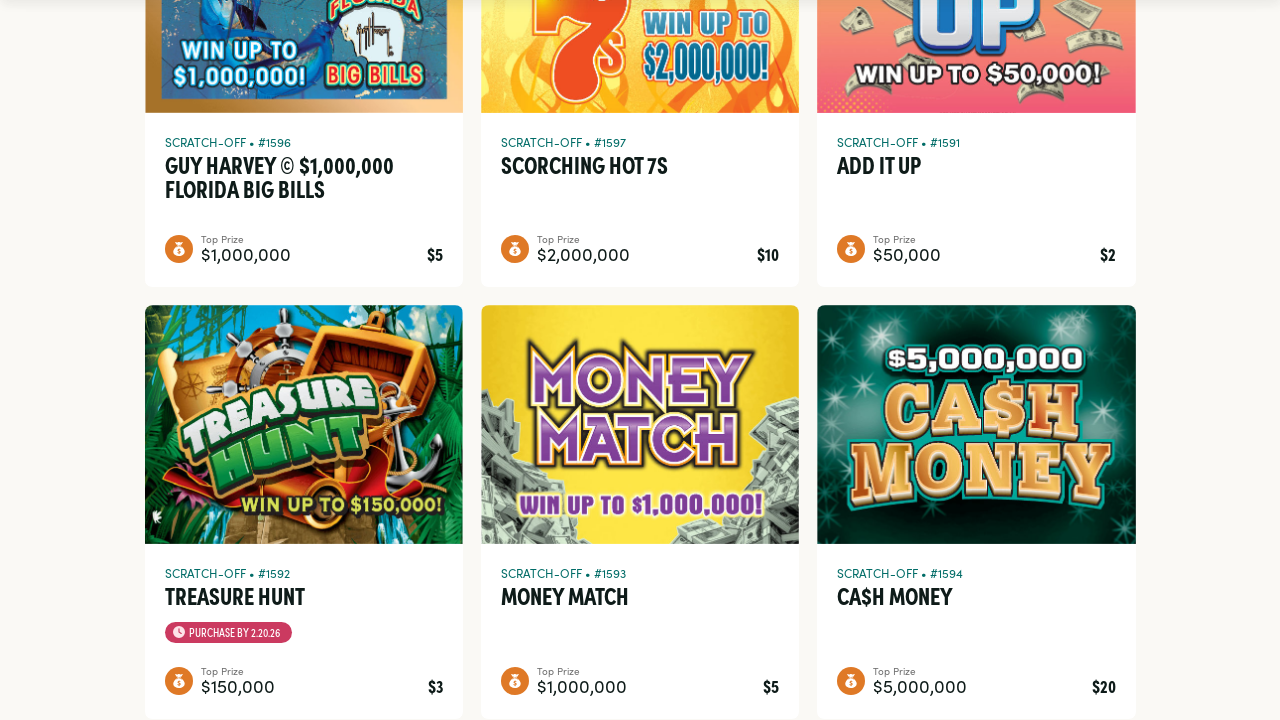

Clicked 'View More' button (click #4) at (640, 420) on button:has(span:text('View More'))
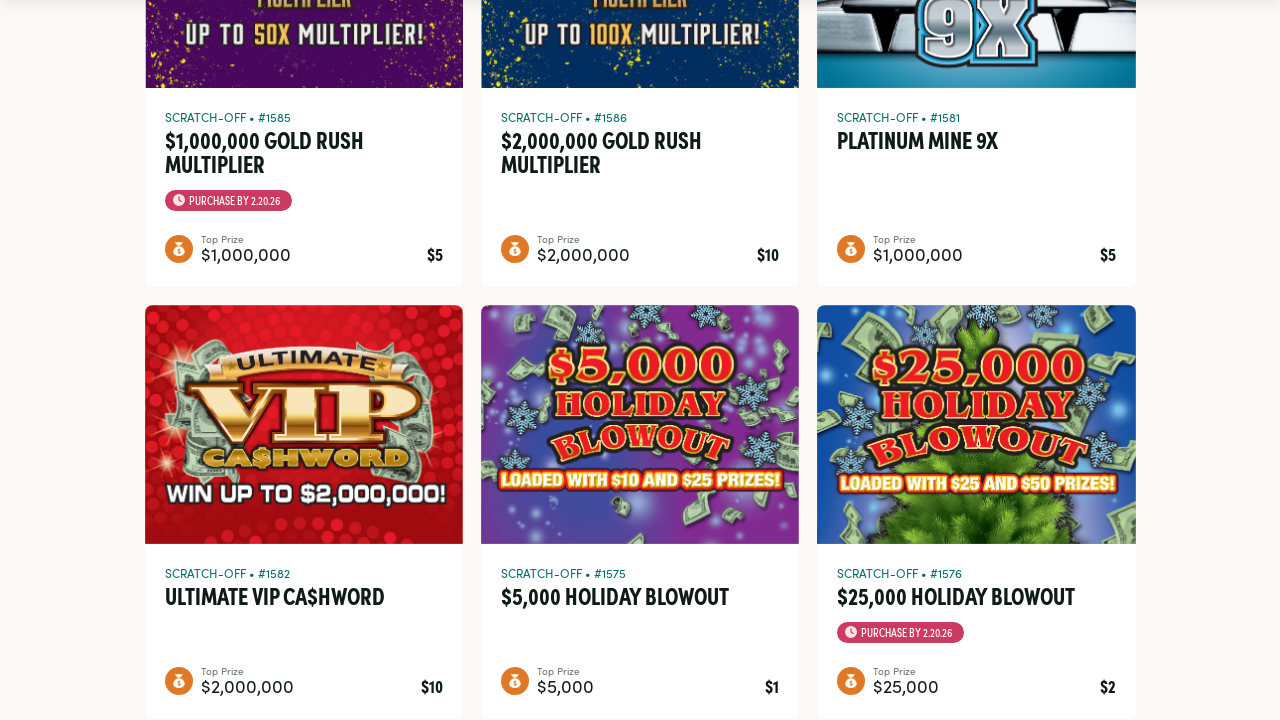

Waited 2 seconds for new lottery content to load
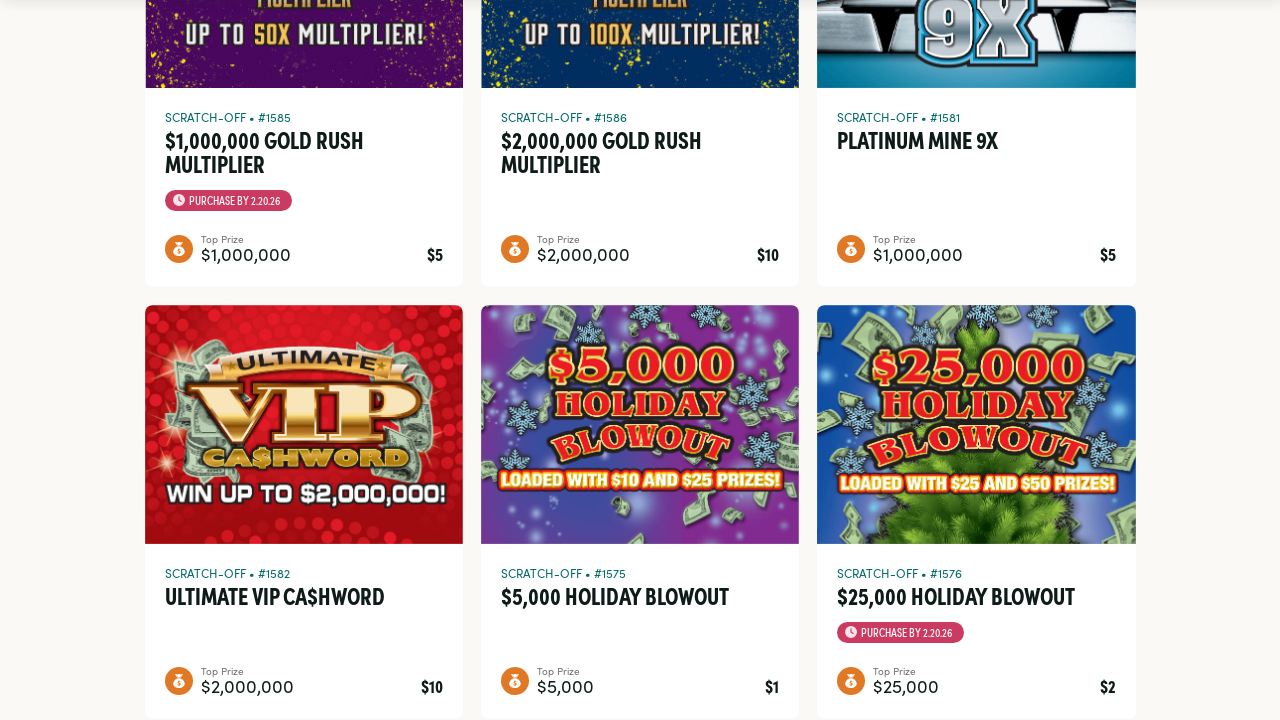

Clicked 'View More' button (click #5) at (640, 420) on button:has(span:text('View More'))
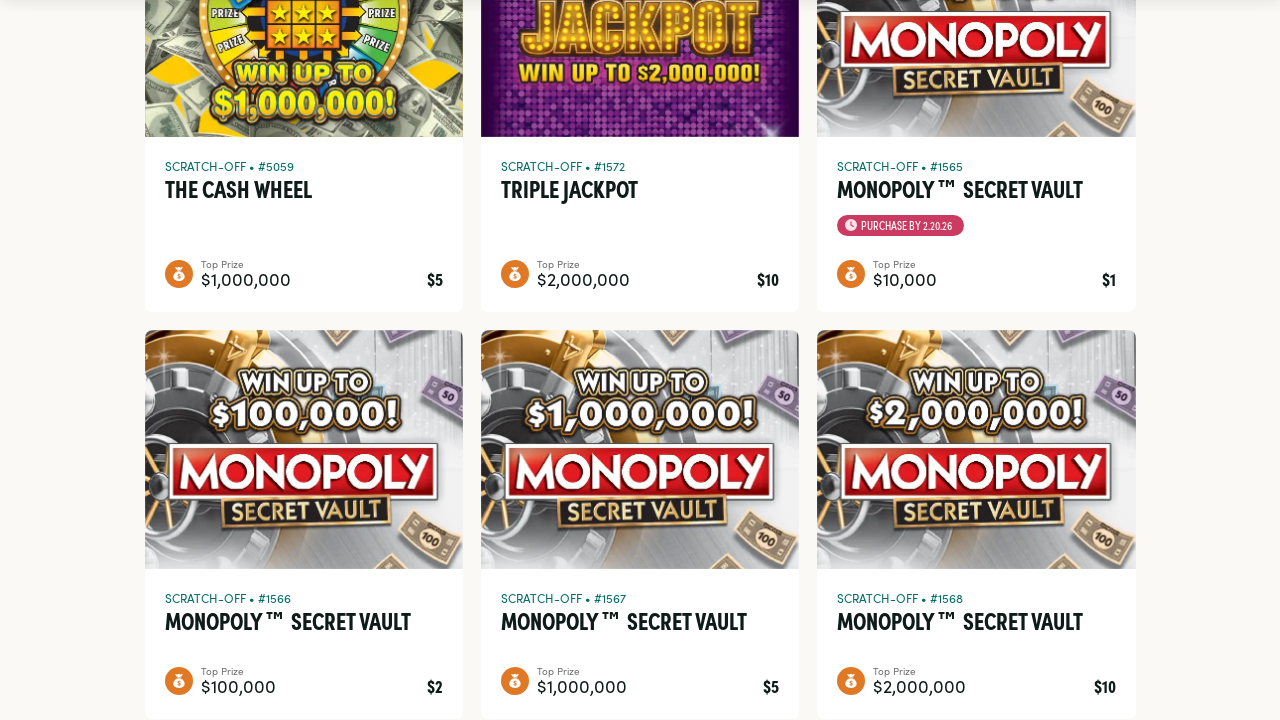

Waited 2 seconds for new lottery content to load
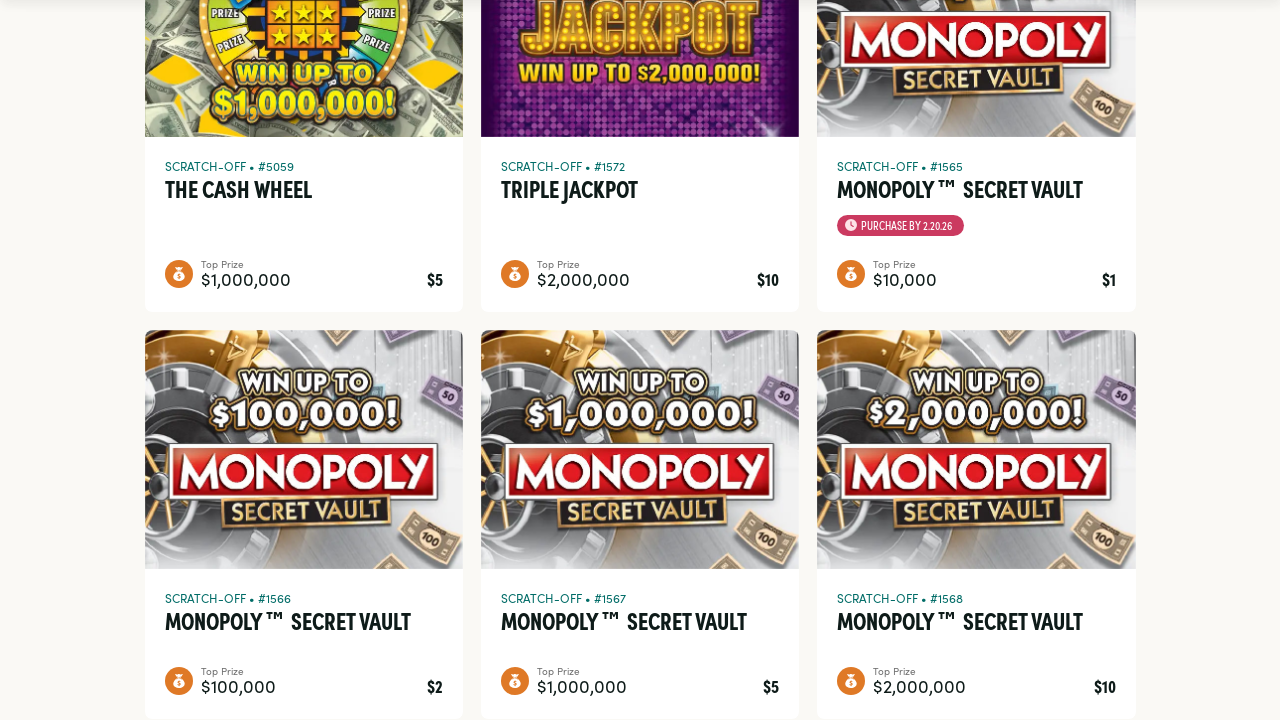

Clicked 'View More' button (click #6) at (640, 420) on button:has(span:text('View More'))
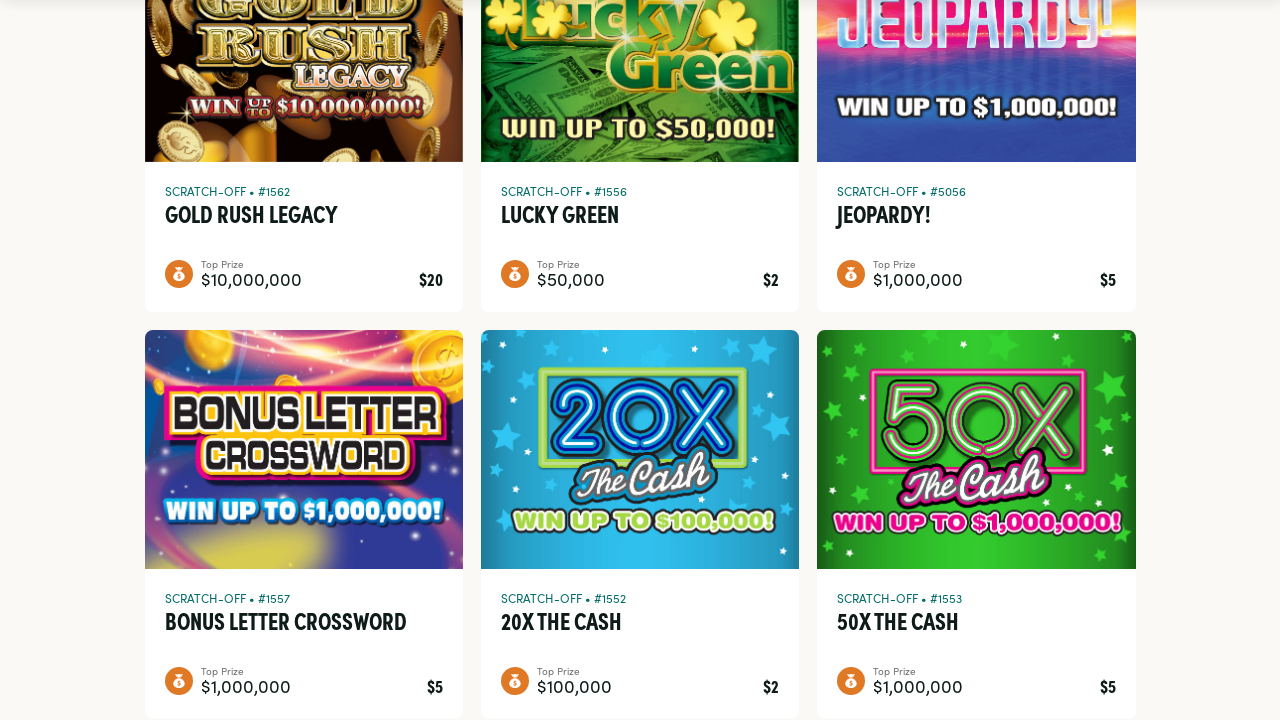

Waited 2 seconds for new lottery content to load
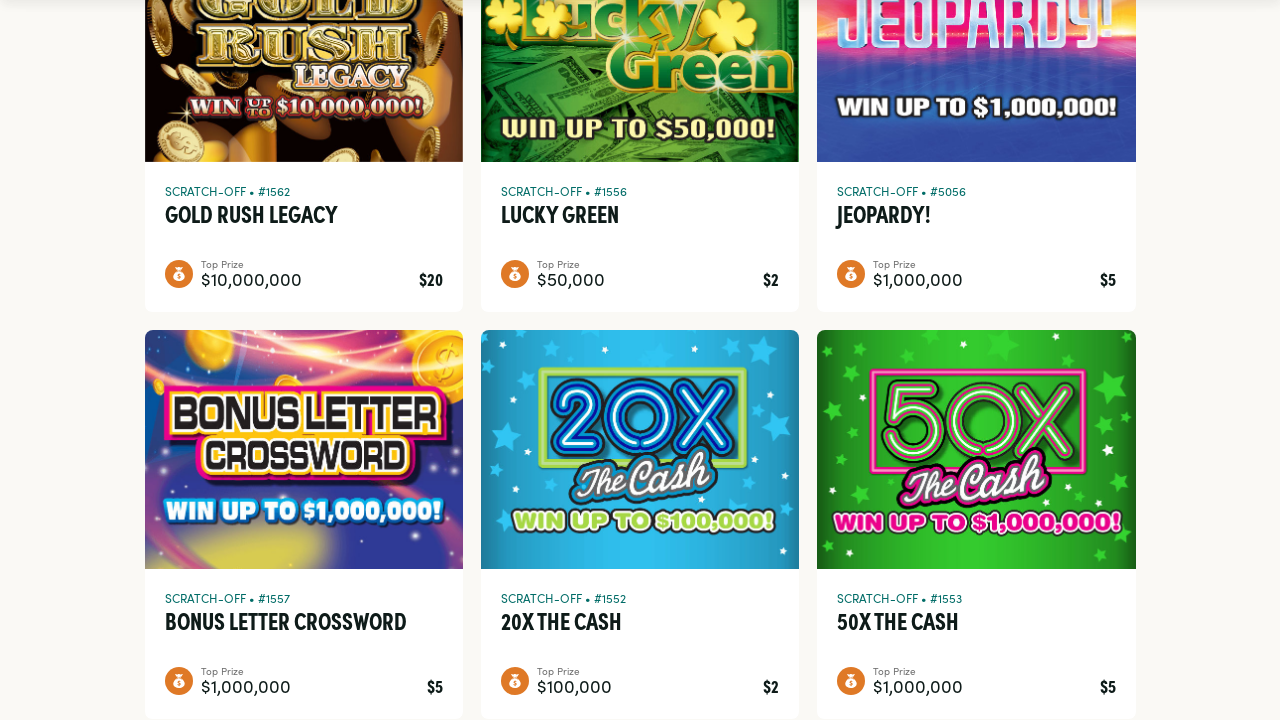

Clicked 'View More' button (click #7) at (640, 420) on button:has(span:text('View More'))
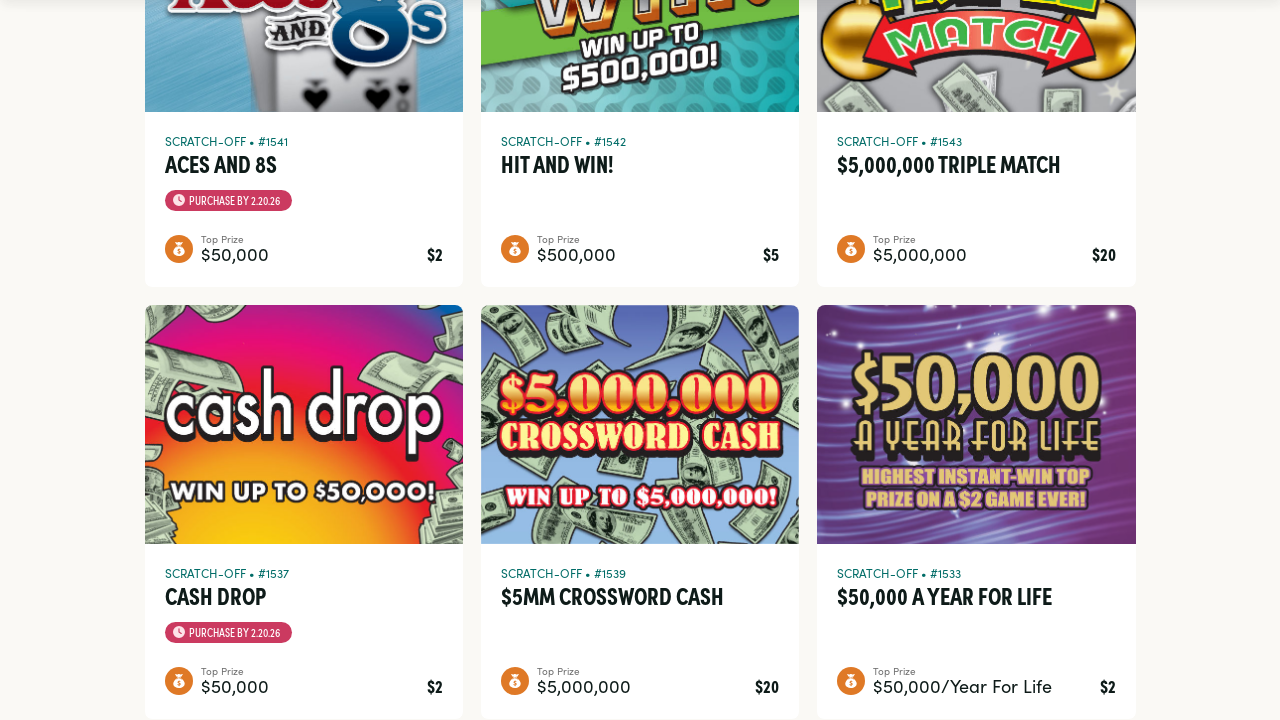

Waited 2 seconds for new lottery content to load
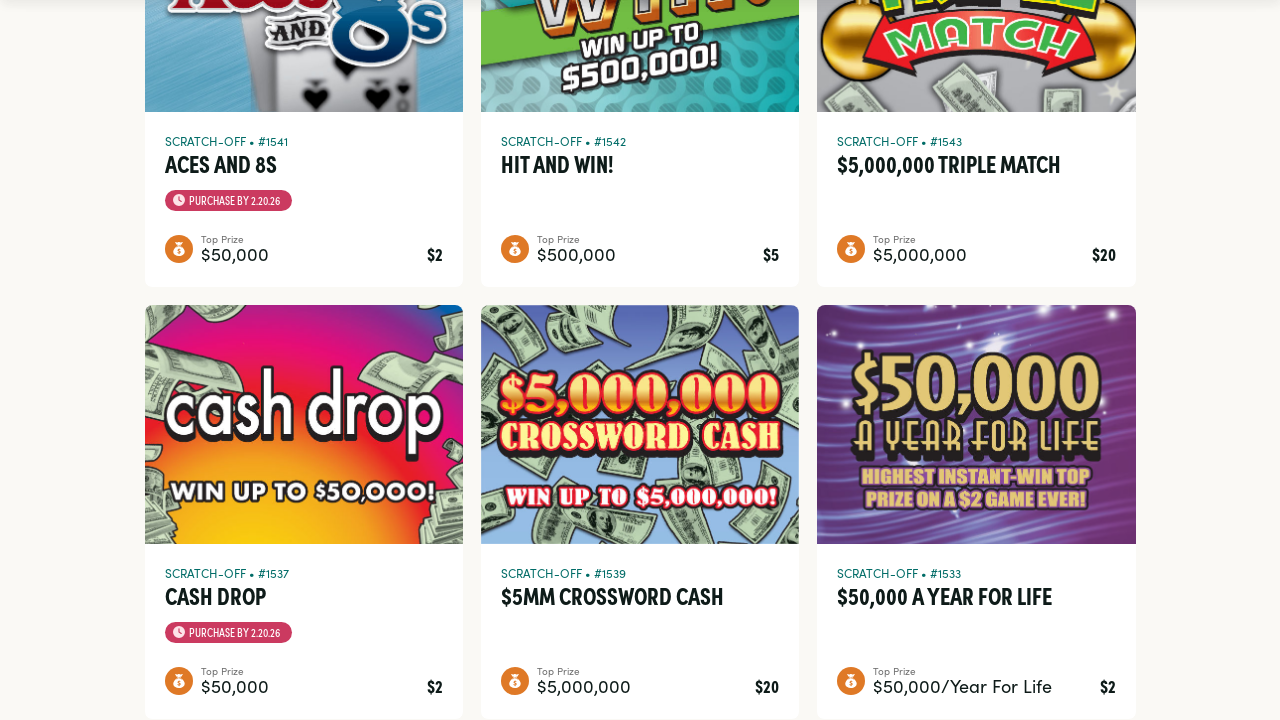

Clicked 'View More' button (click #8) at (640, 420) on button:has(span:text('View More'))
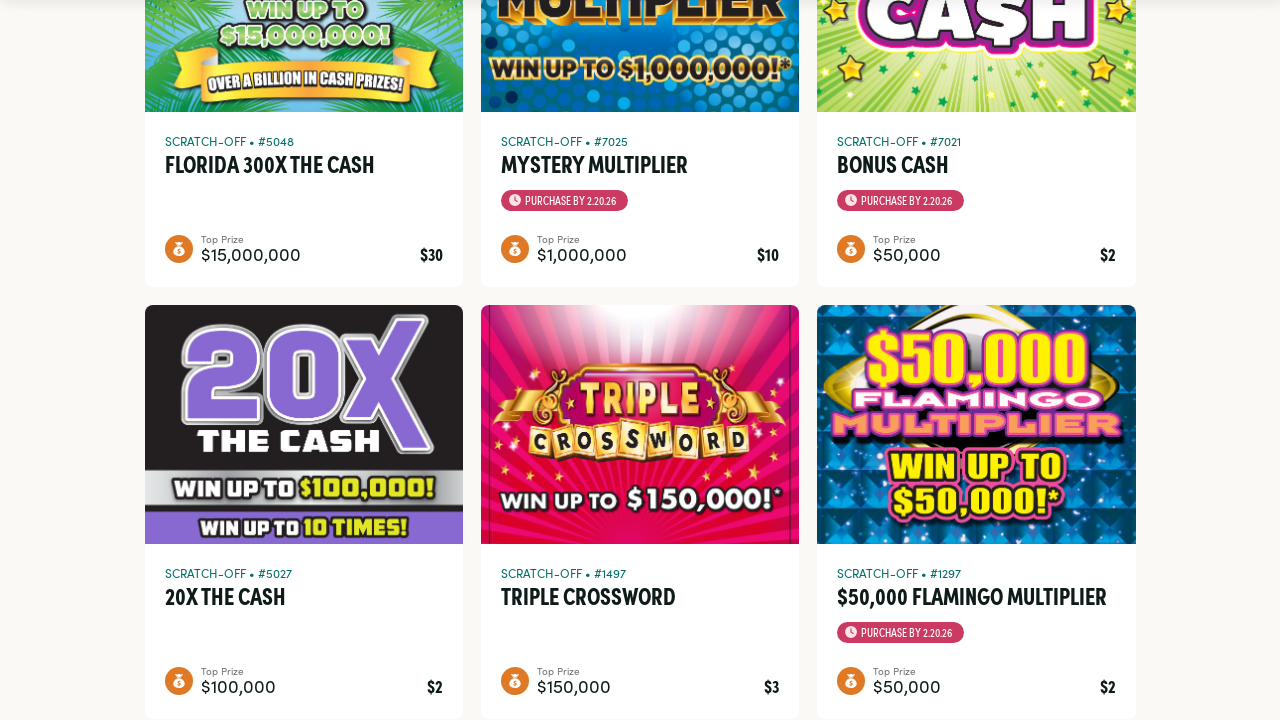

Waited 2 seconds for new lottery content to load
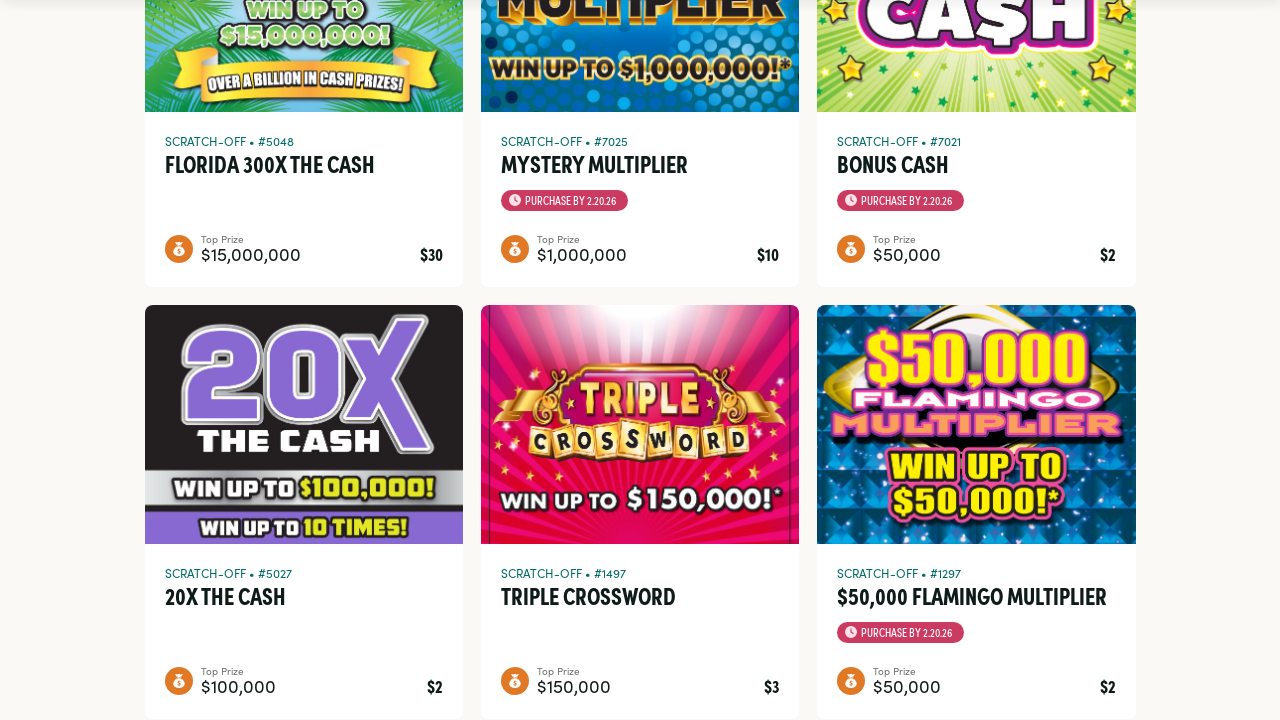

'View More' button is no longer visible, stopping clicks
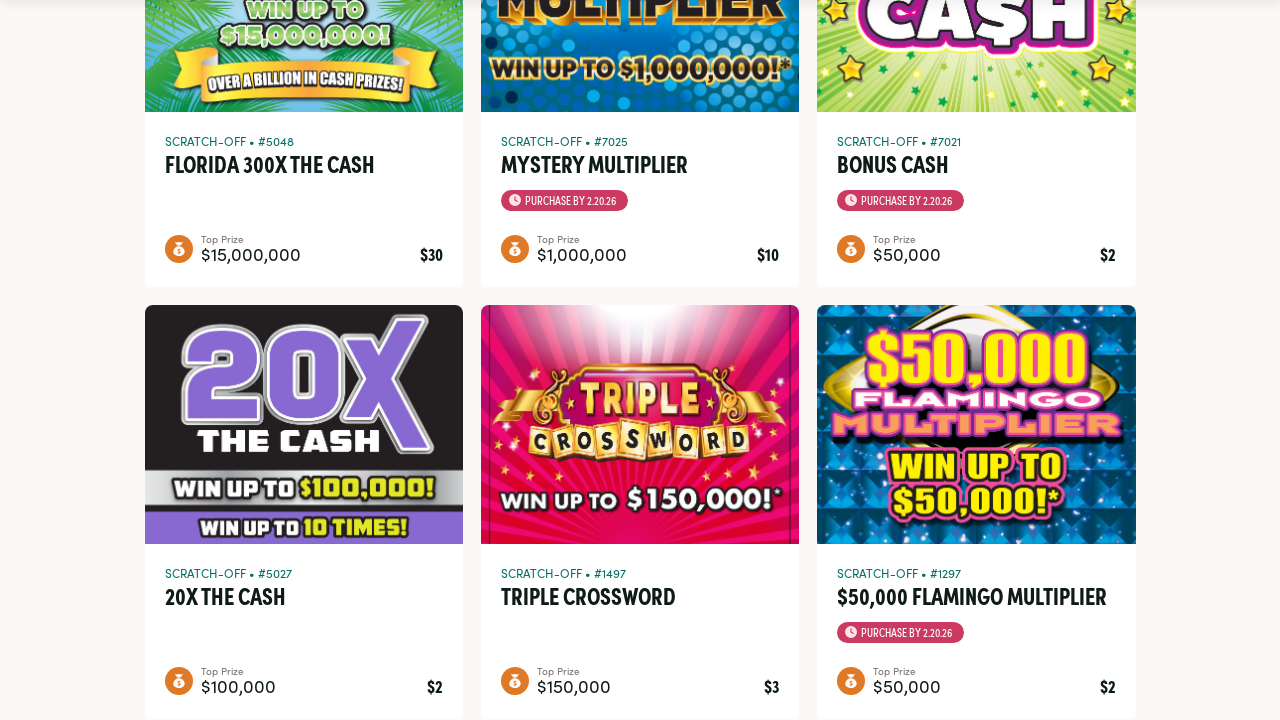

Waited for lottery game items to be visible
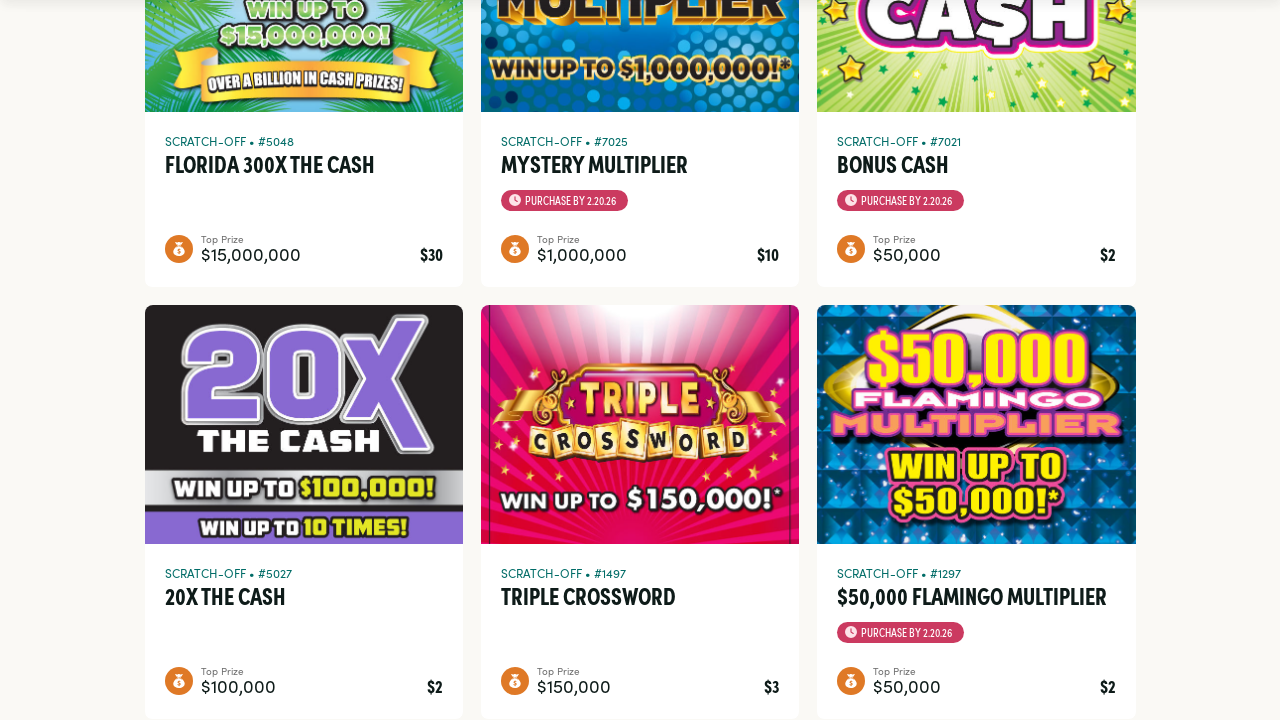

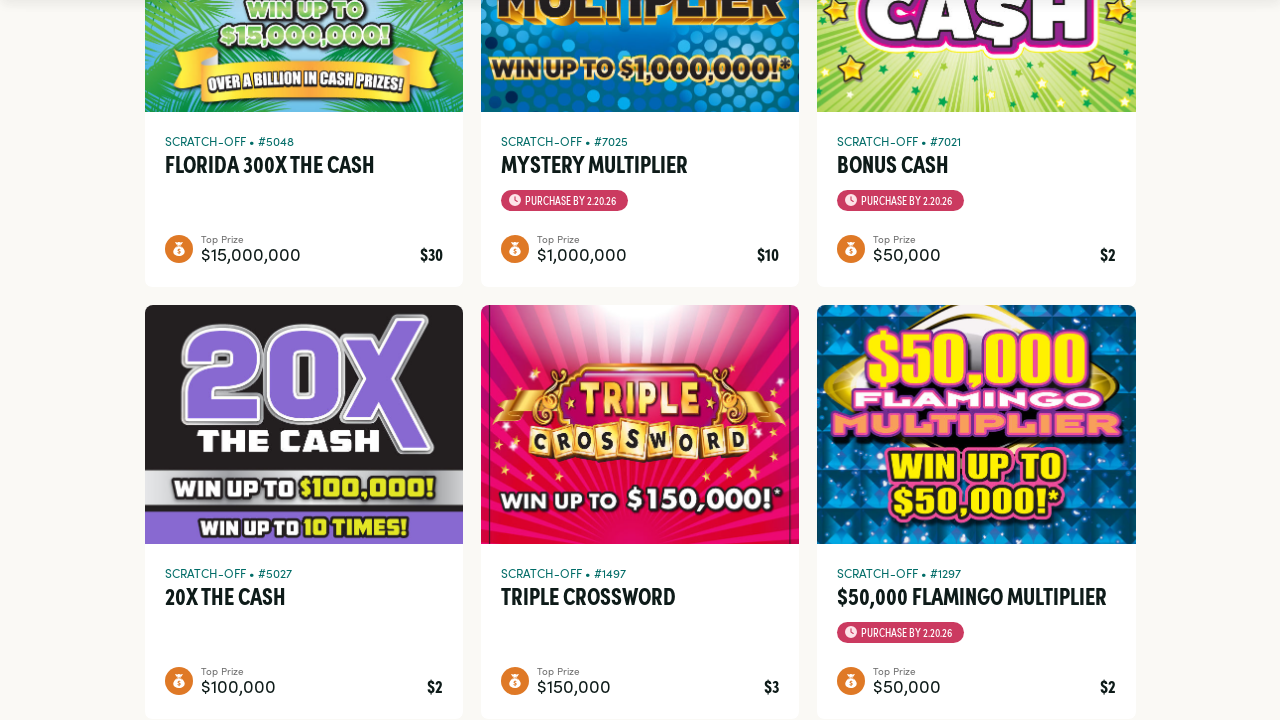